Tests dynamic loading Example 2 where an element is rendered after the fact, clicks Start button and waits for "Hello World!" text to appear.

Starting URL: https://the-internet.herokuapp.com

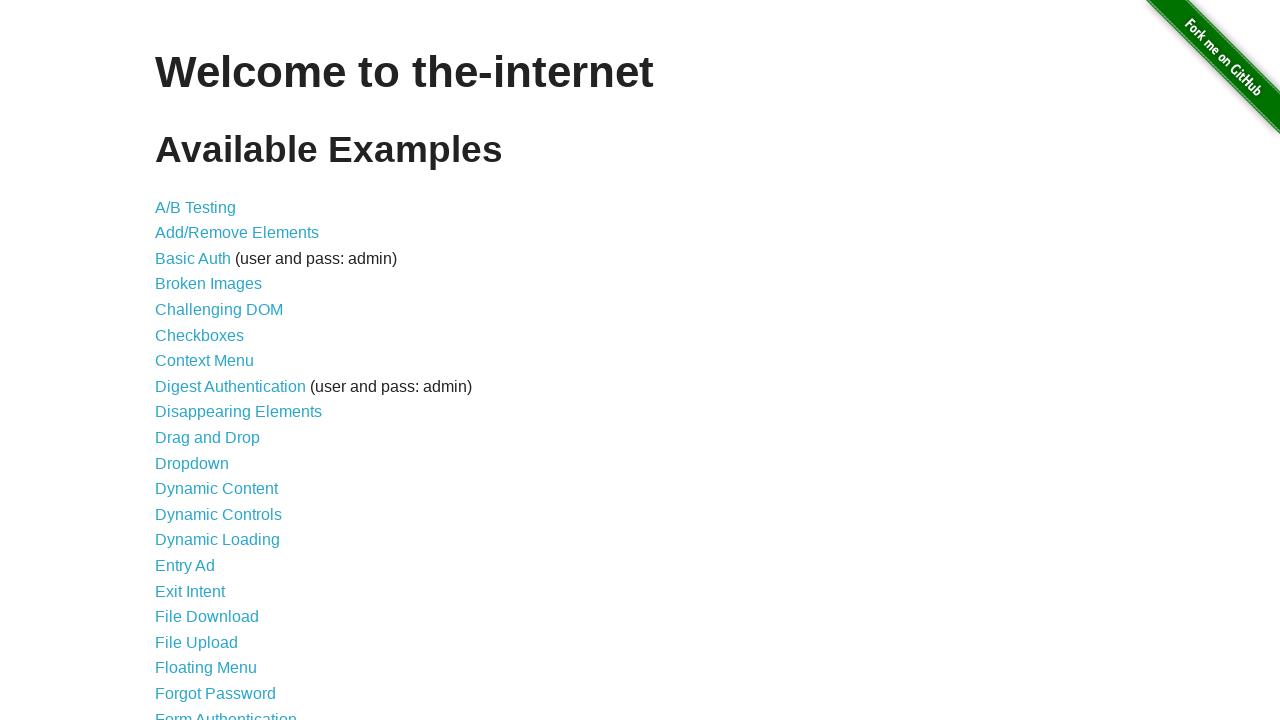

Clicked Dynamic Loading link from welcome page at (218, 540) on a[href='/dynamic_loading']
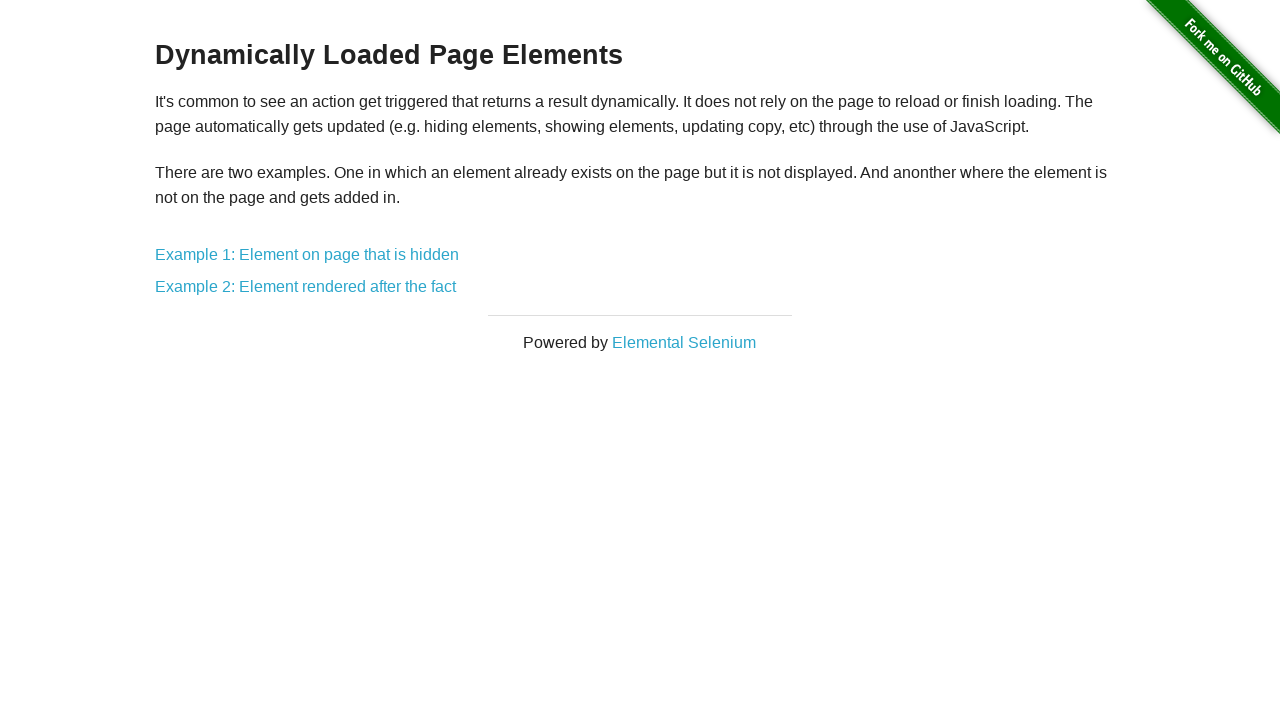

Clicked Example 2 link at (306, 287) on a[href='/dynamic_loading/2']
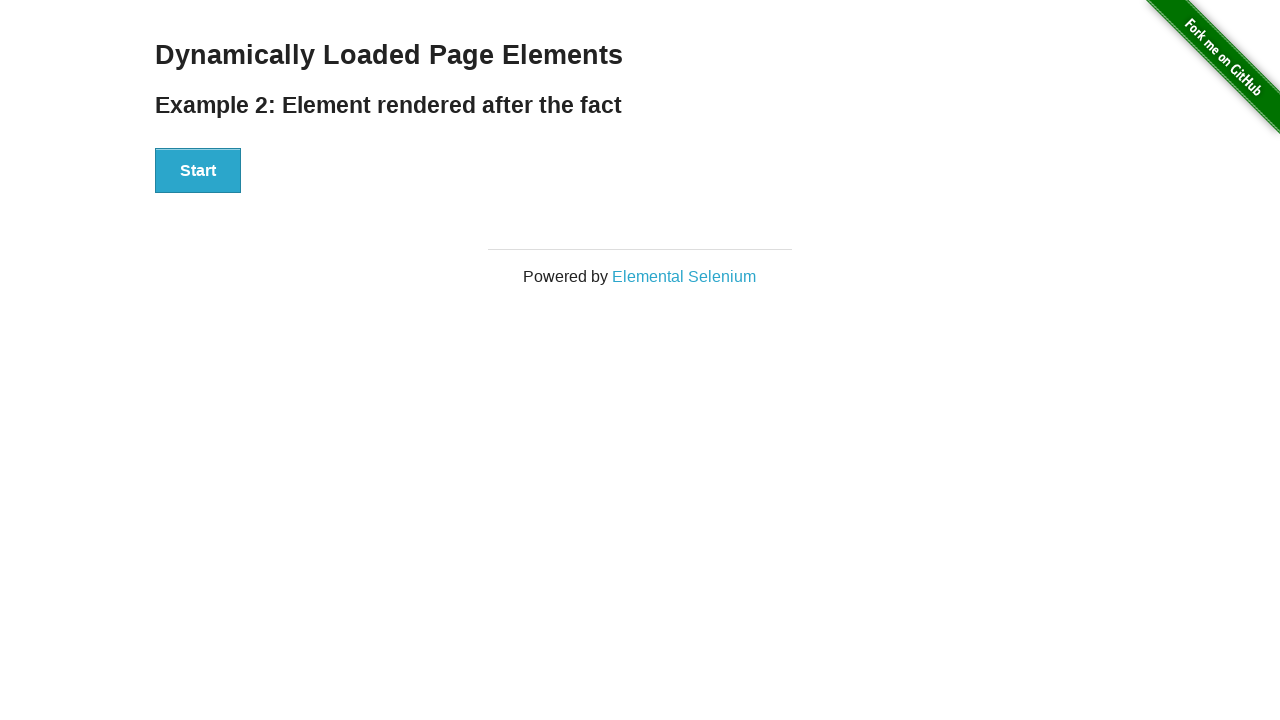

Navigated to Dynamic Loading Example 2 page
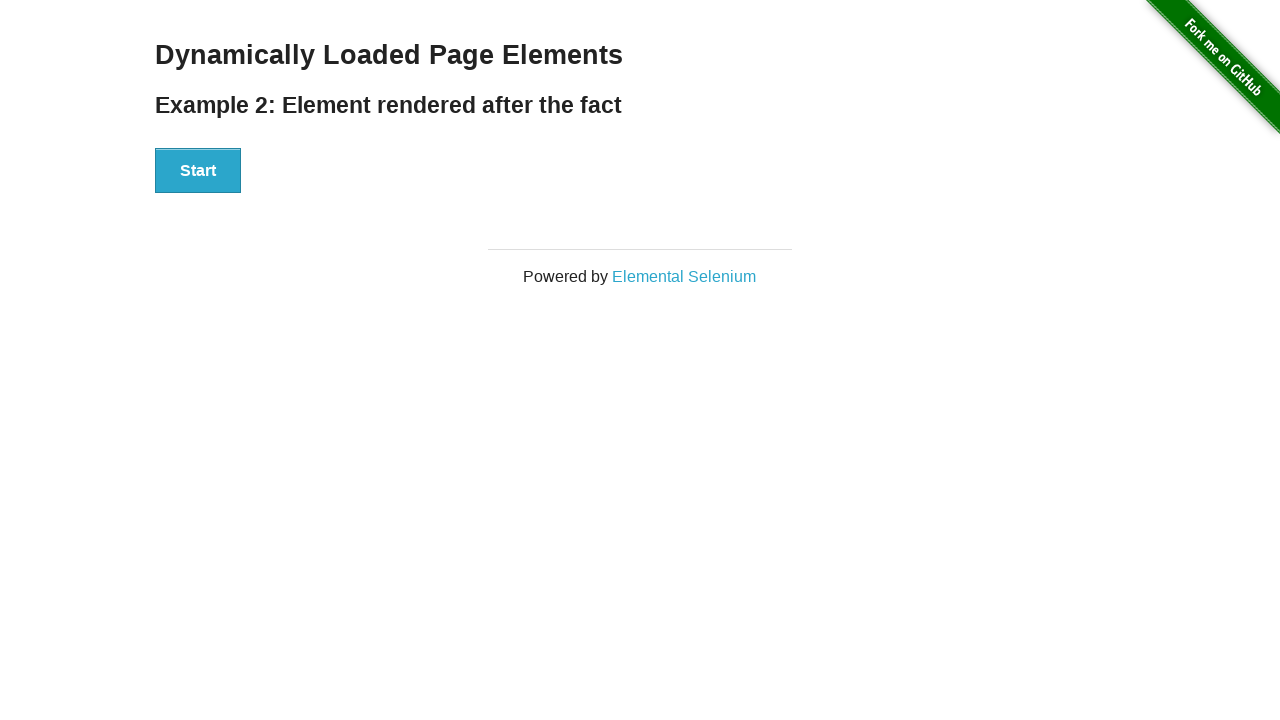

Clicked Start button at (198, 171) on button
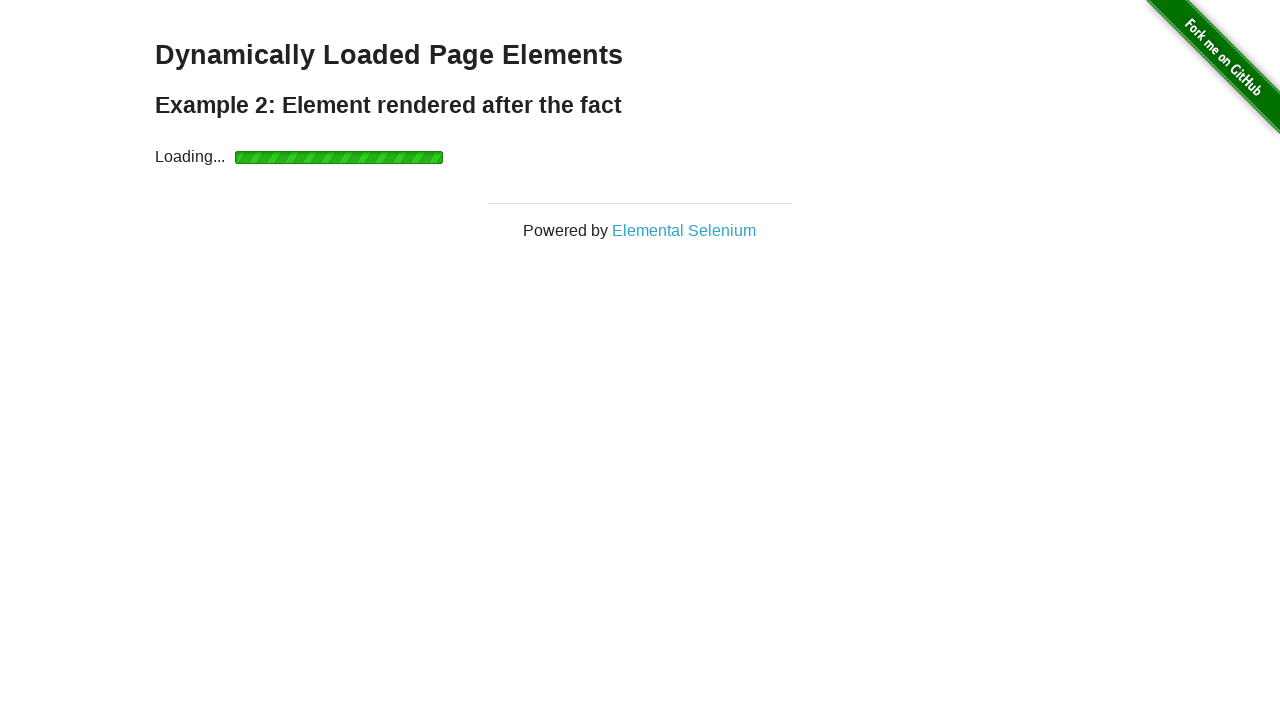

Waited for 'Hello World!' element to appear
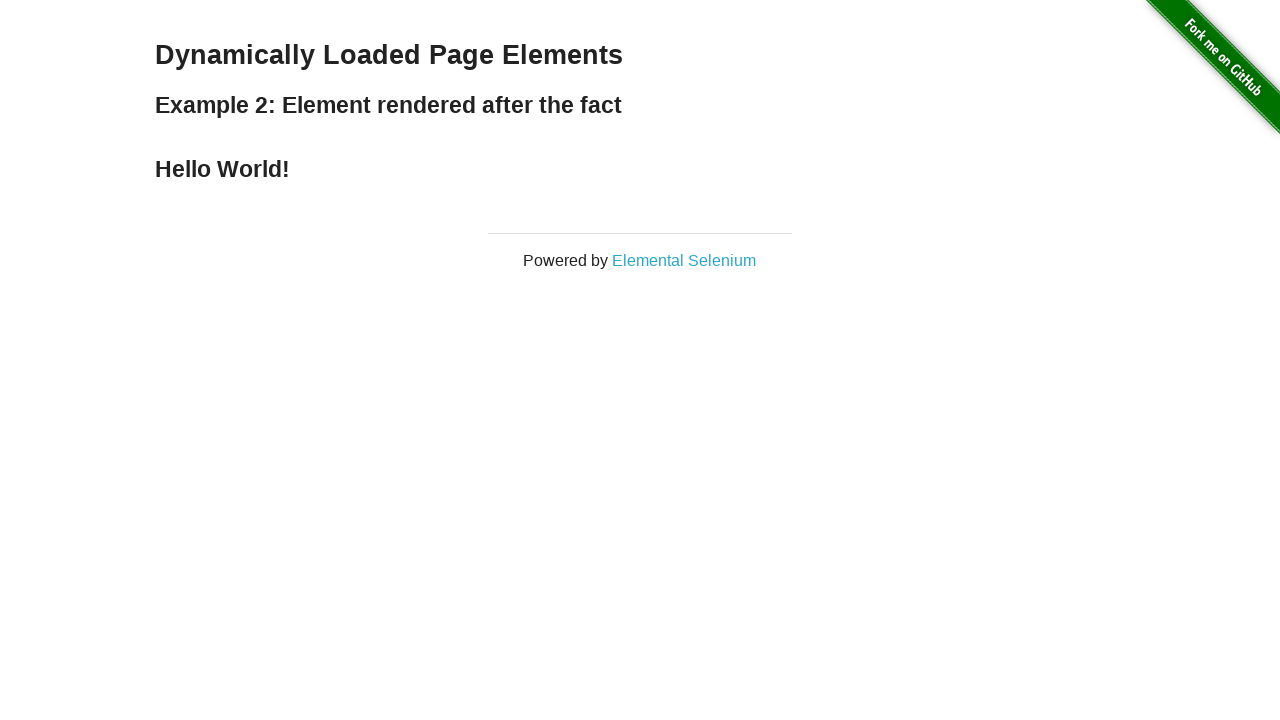

Retrieved text content from finish element
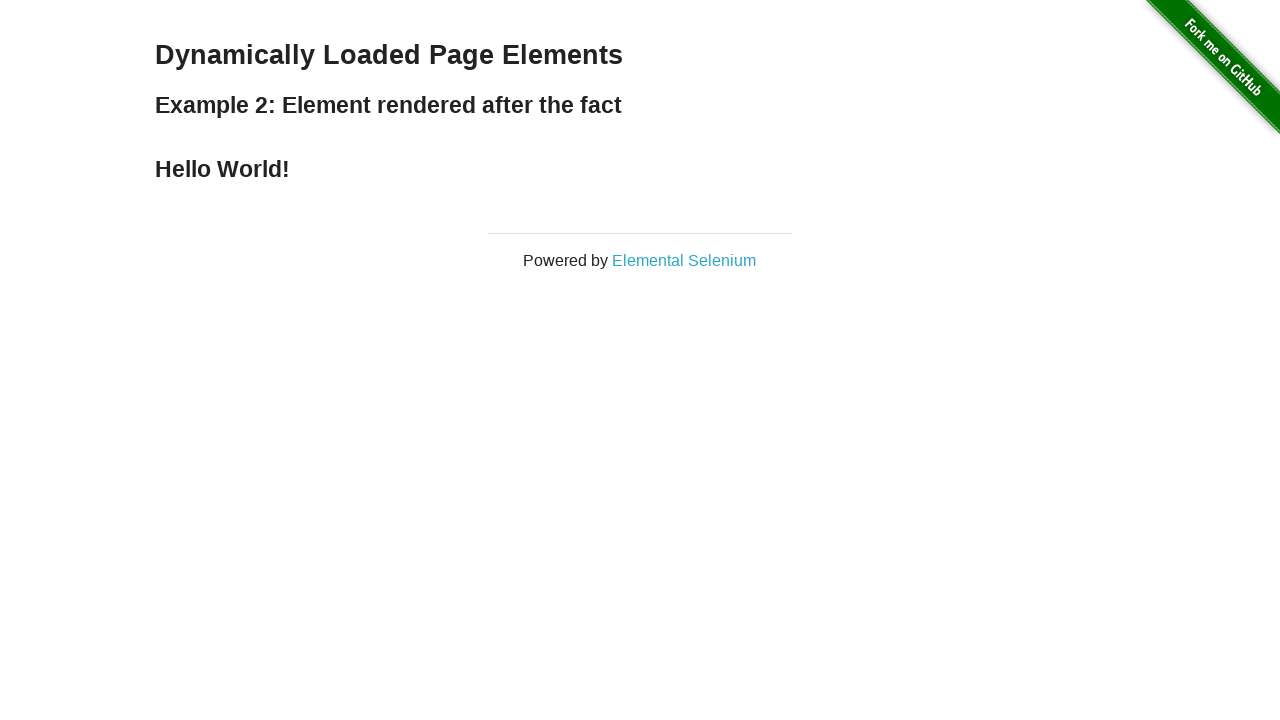

Verified 'Hello World!' text is present in finish element
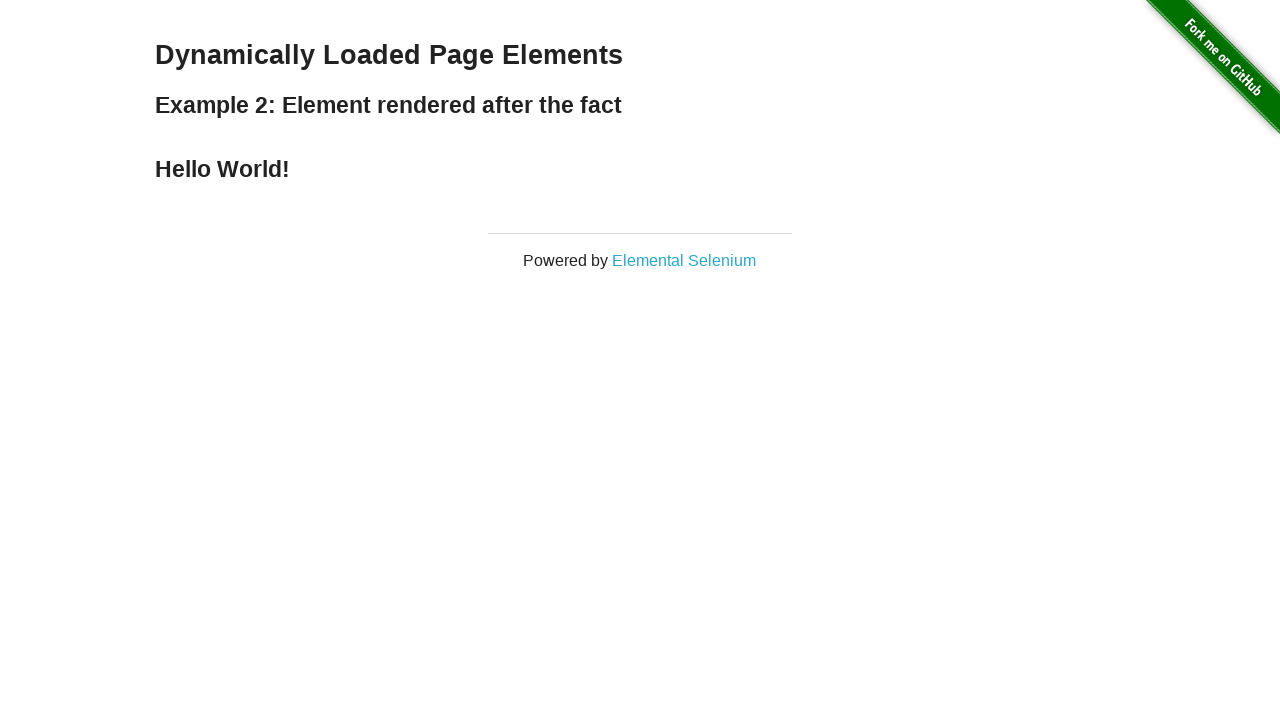

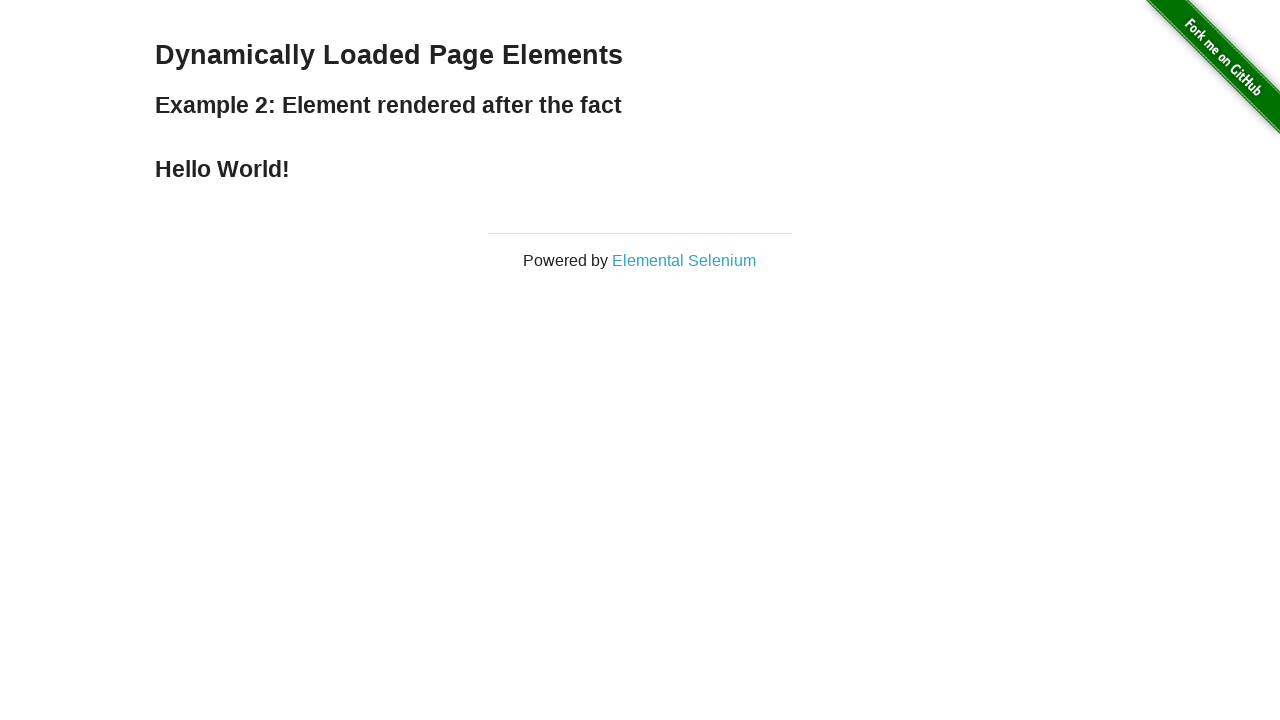